Tests form input functionality by entering a name into the name text field on a practice automation site

Starting URL: https://testautomationpractice.blogspot.com/

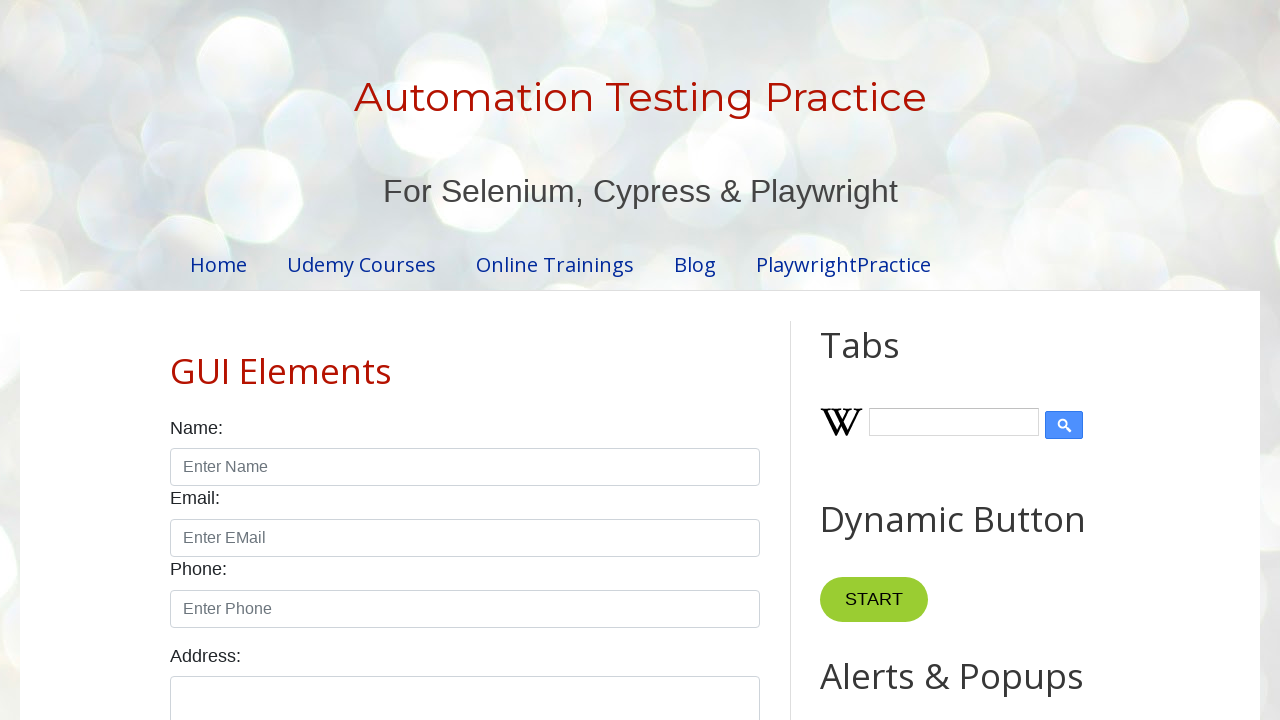

Entered 'Vivek' into the name text field on #name
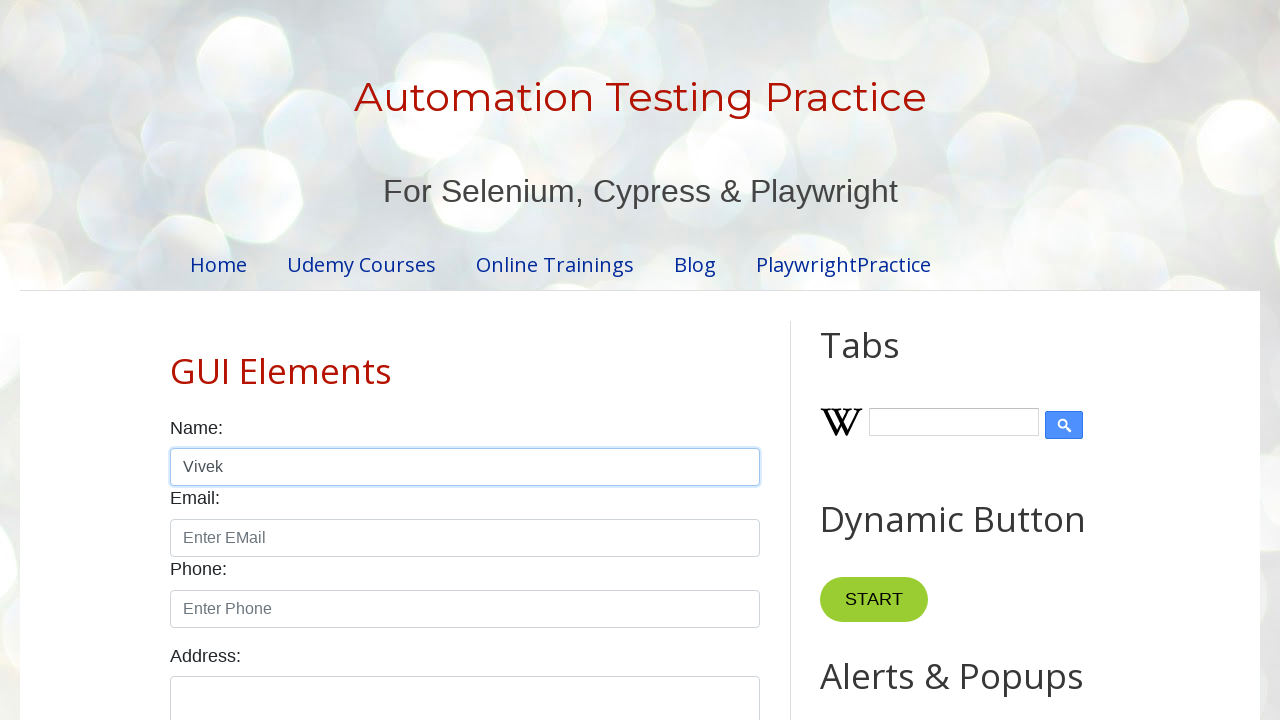

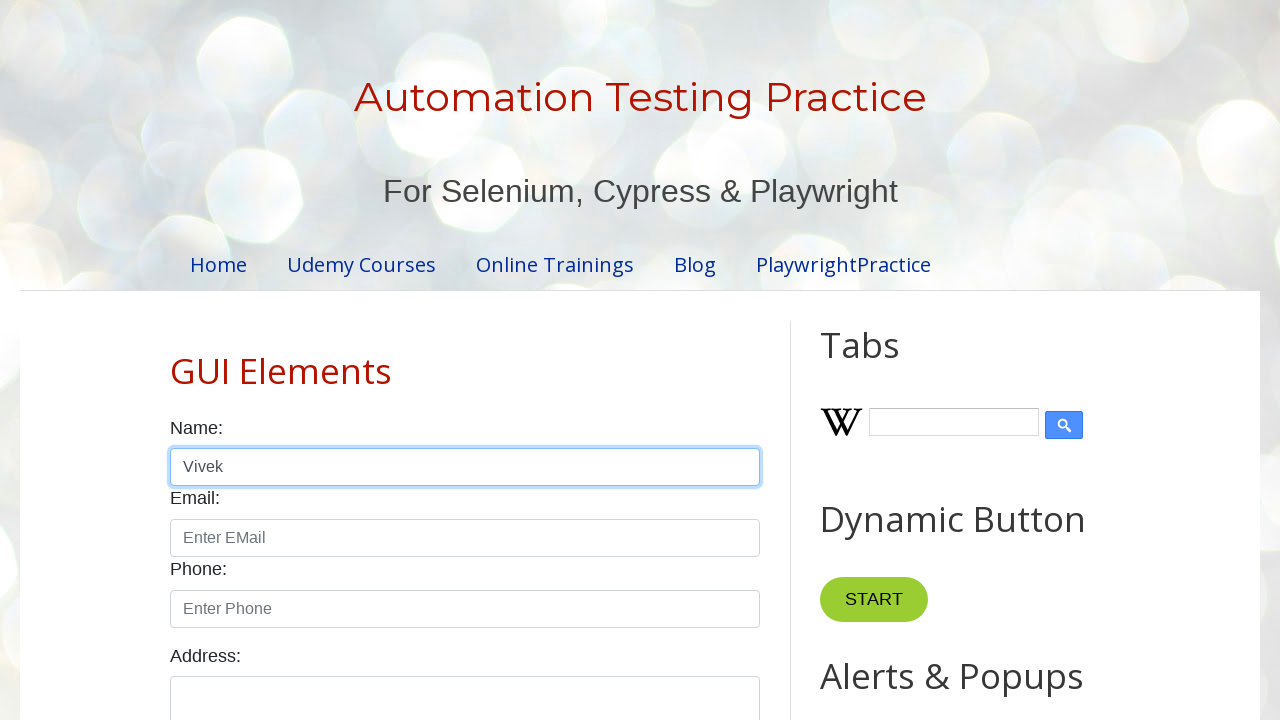